Tests handling a JavaScript confirm dialog by clicking a button that triggers it, dismissing (canceling) the dialog, and verifying the result message

Starting URL: https://the-internet.herokuapp.com/javascript_alerts

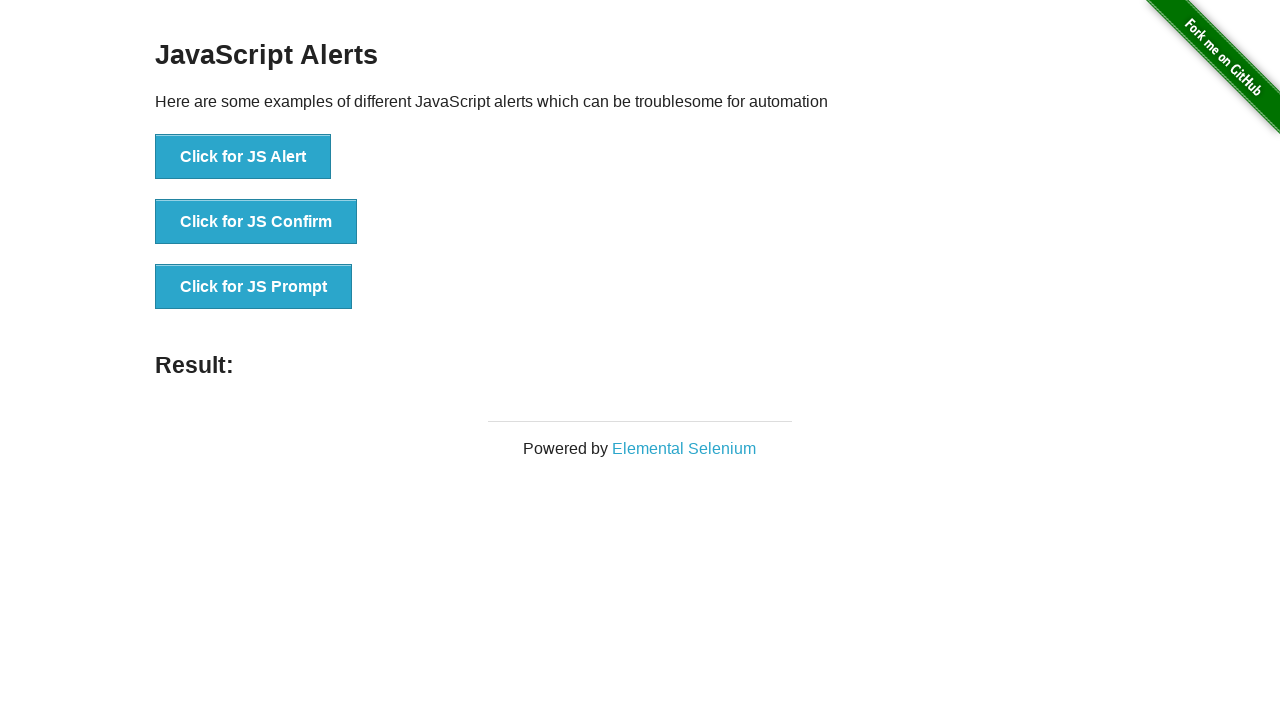

Set up dialog handler to dismiss confirm dialog
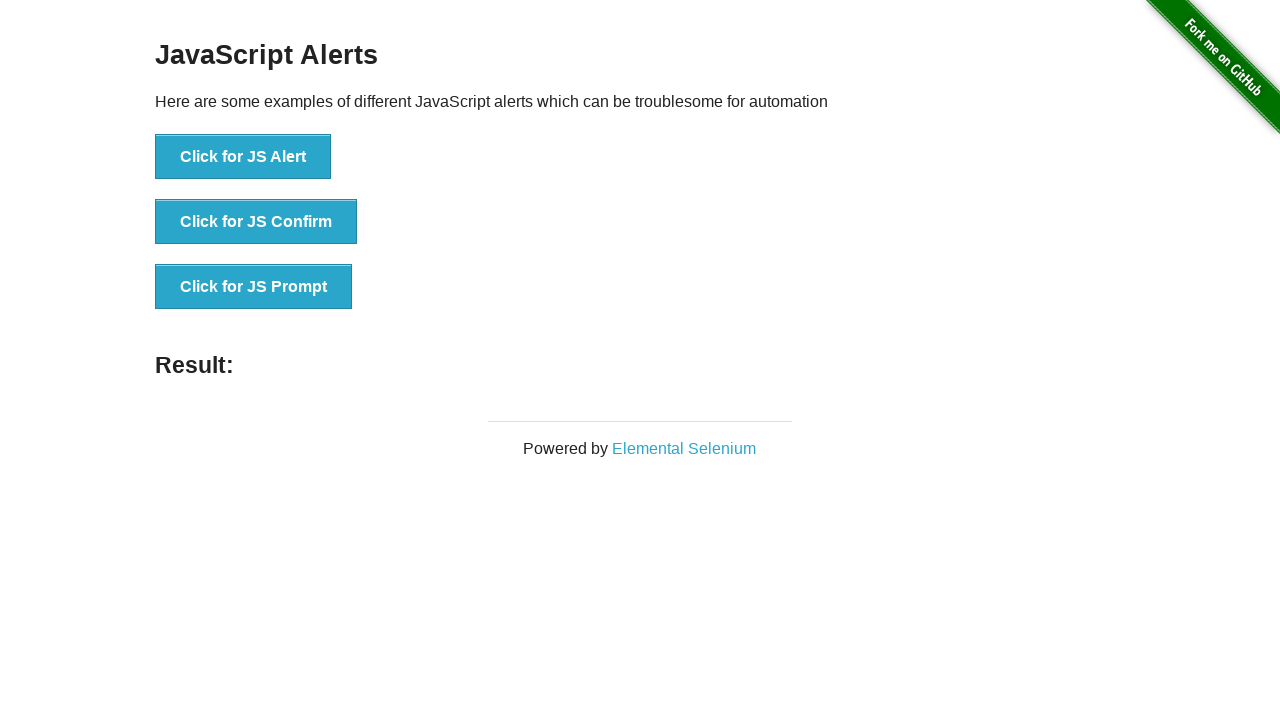

Clicked button to trigger JavaScript confirm dialog at (256, 222) on button[onclick*='jsConfirm']
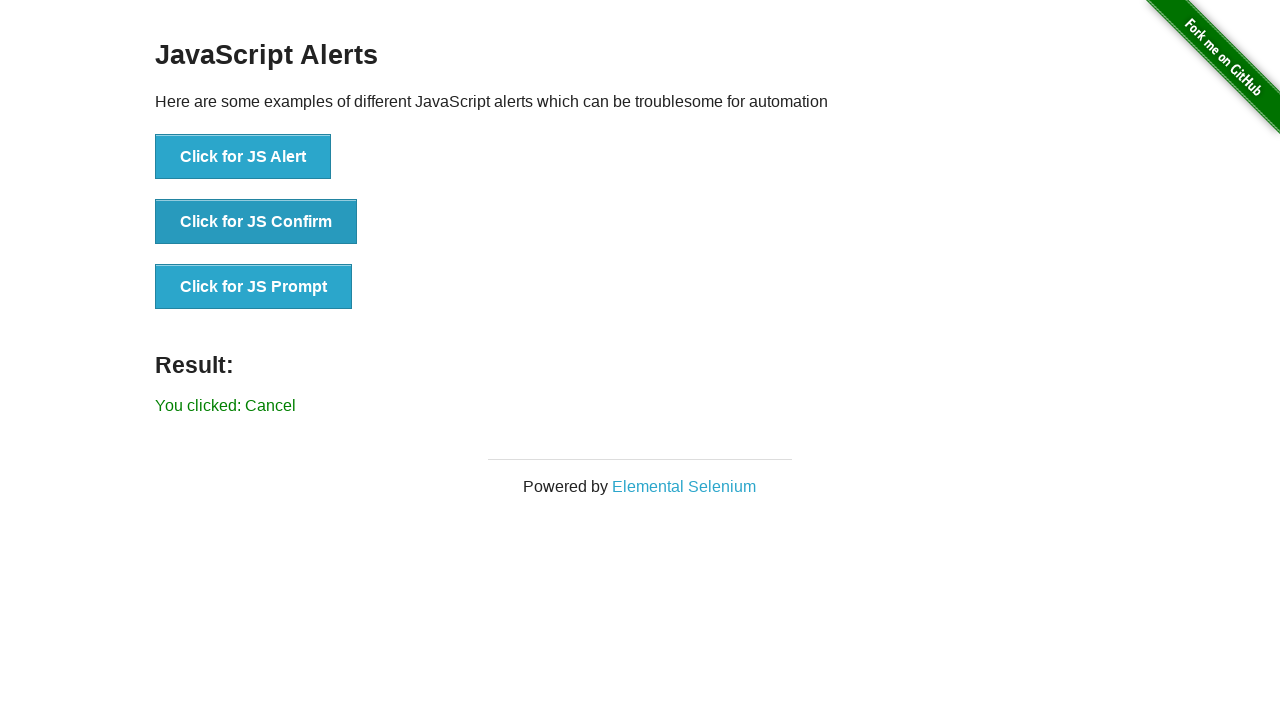

Result message element appeared after dismissing dialog
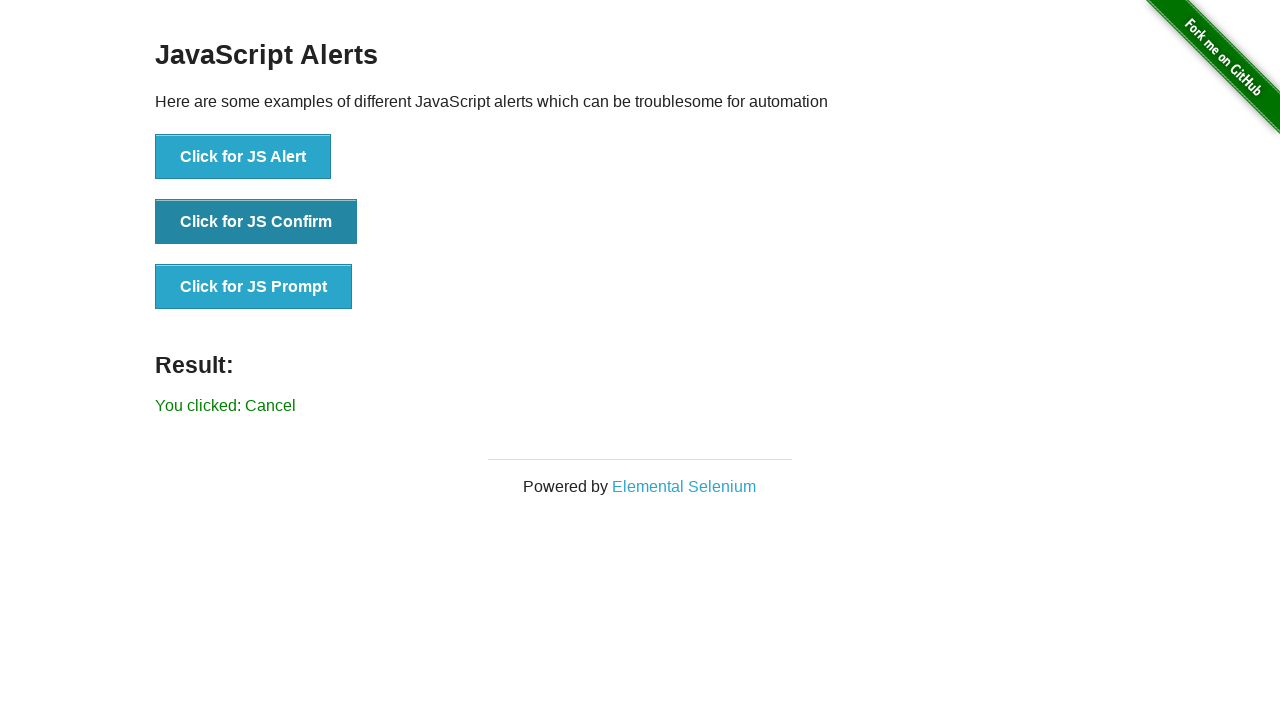

Verified result message displays 'You clicked: Cancel'
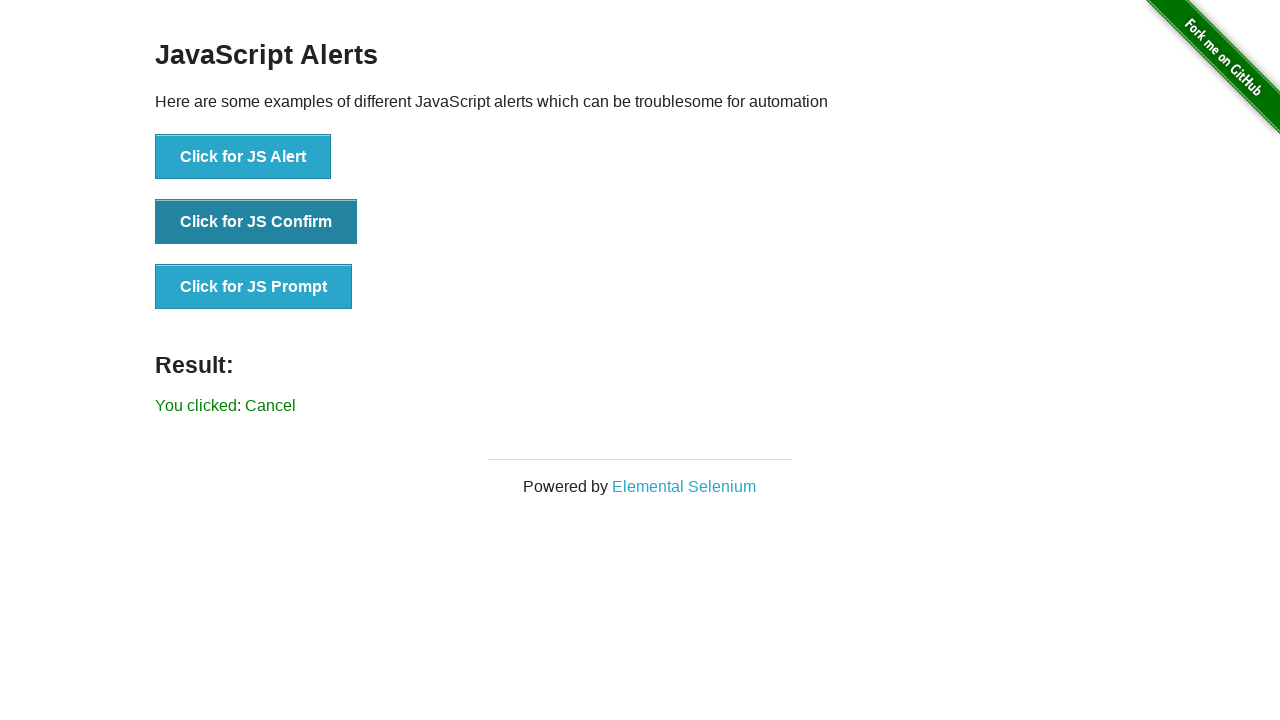

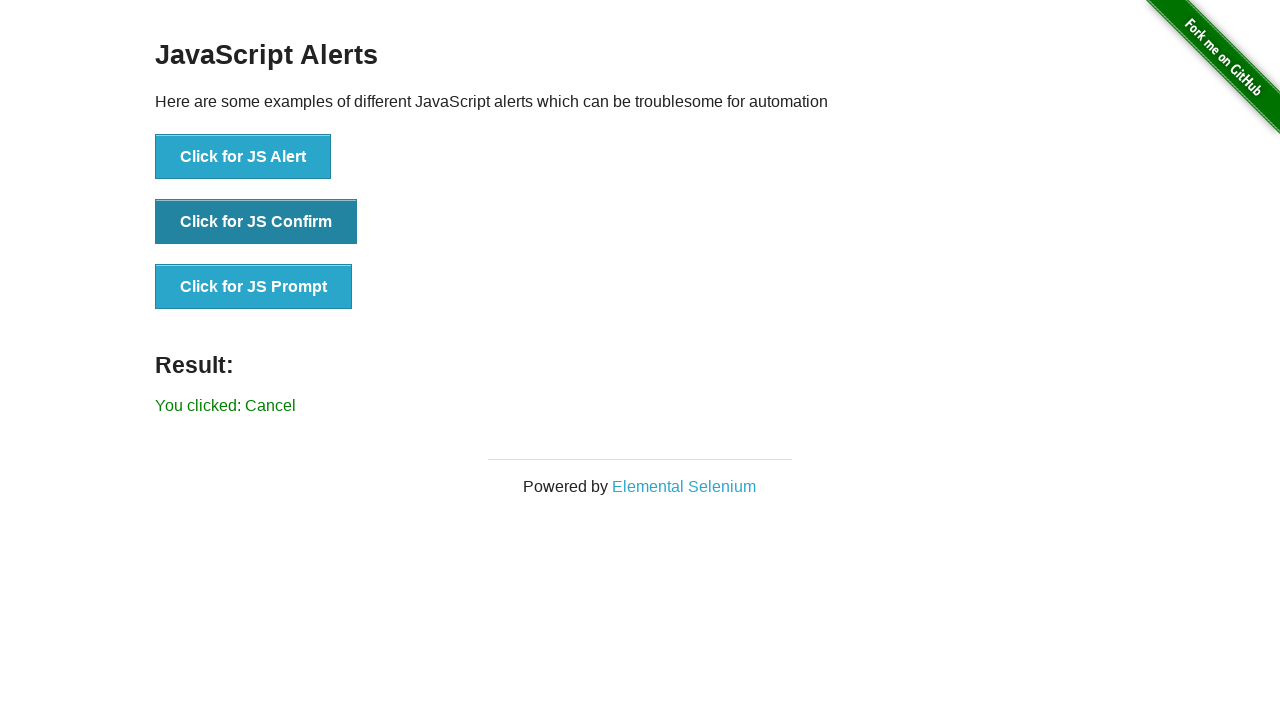